Tests sorting the "Due" column on table2 (with helpful class attributes) in ascending order by clicking the column header using semantic class selectors.

Starting URL: http://the-internet.herokuapp.com/tables

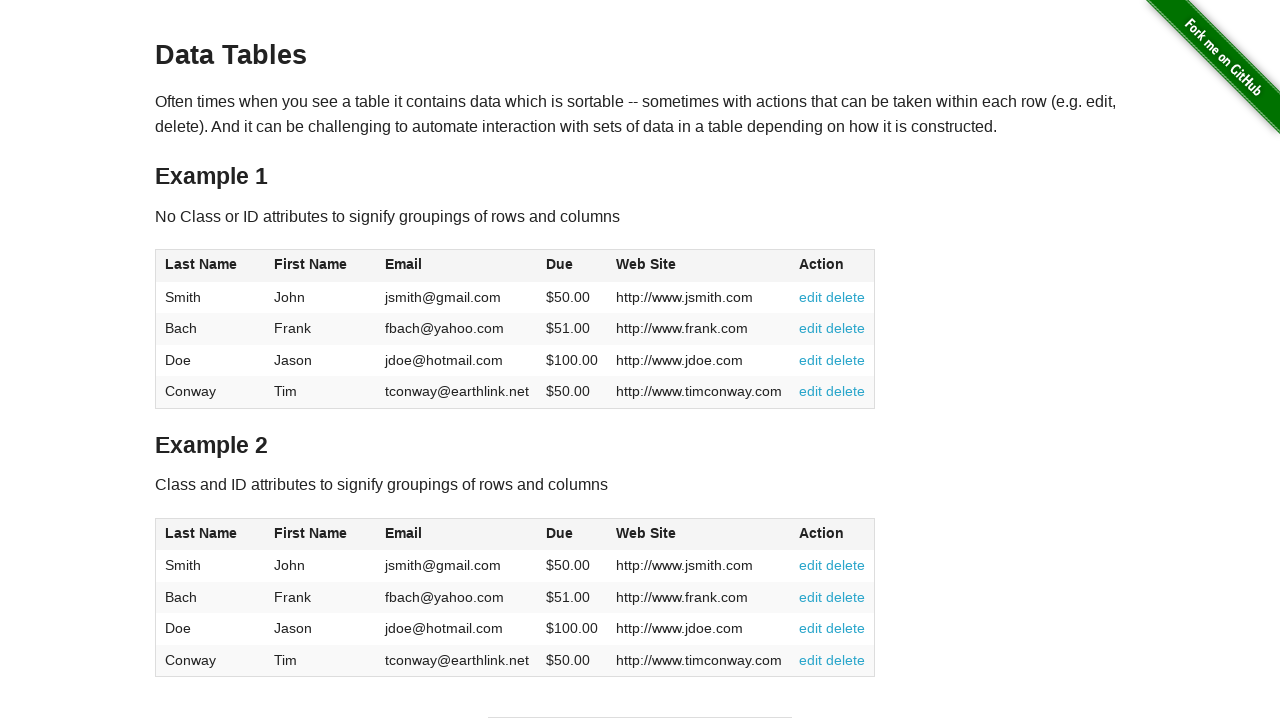

Navigated to the-internet.herokuapp.com/tables
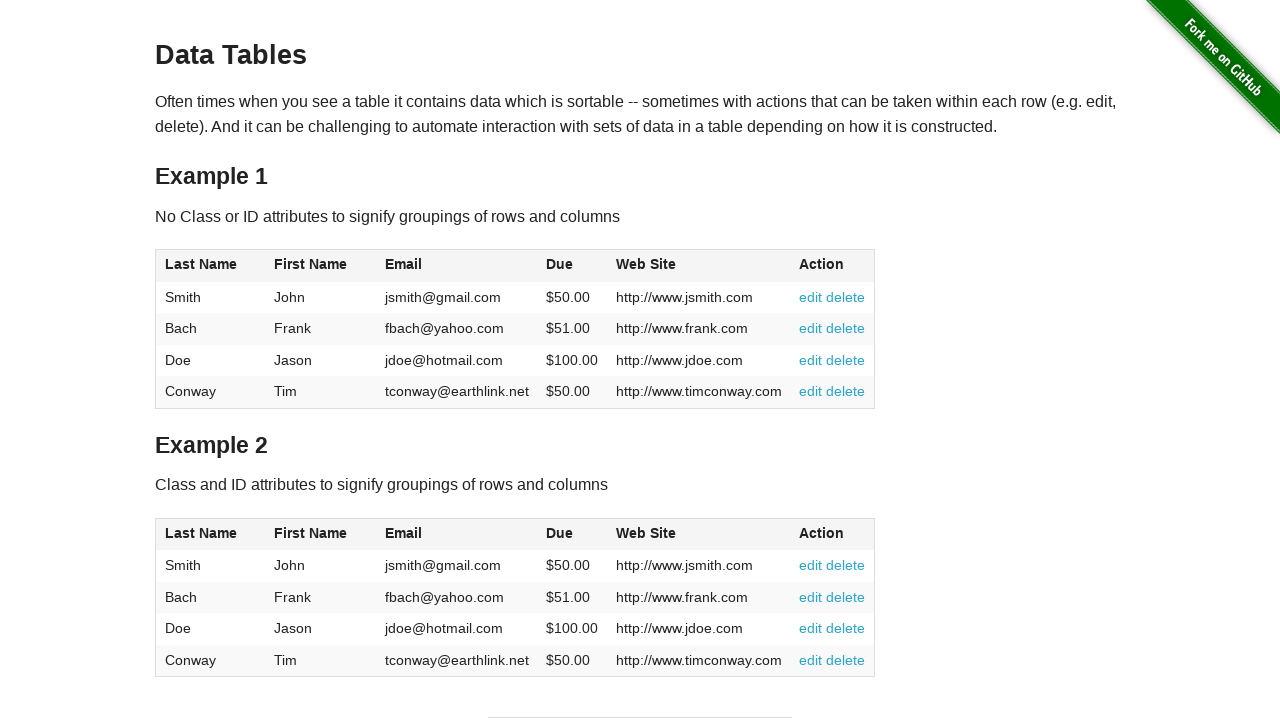

Clicked the Due column header on table2 to sort in ascending order at (560, 533) on #table2 thead .dues
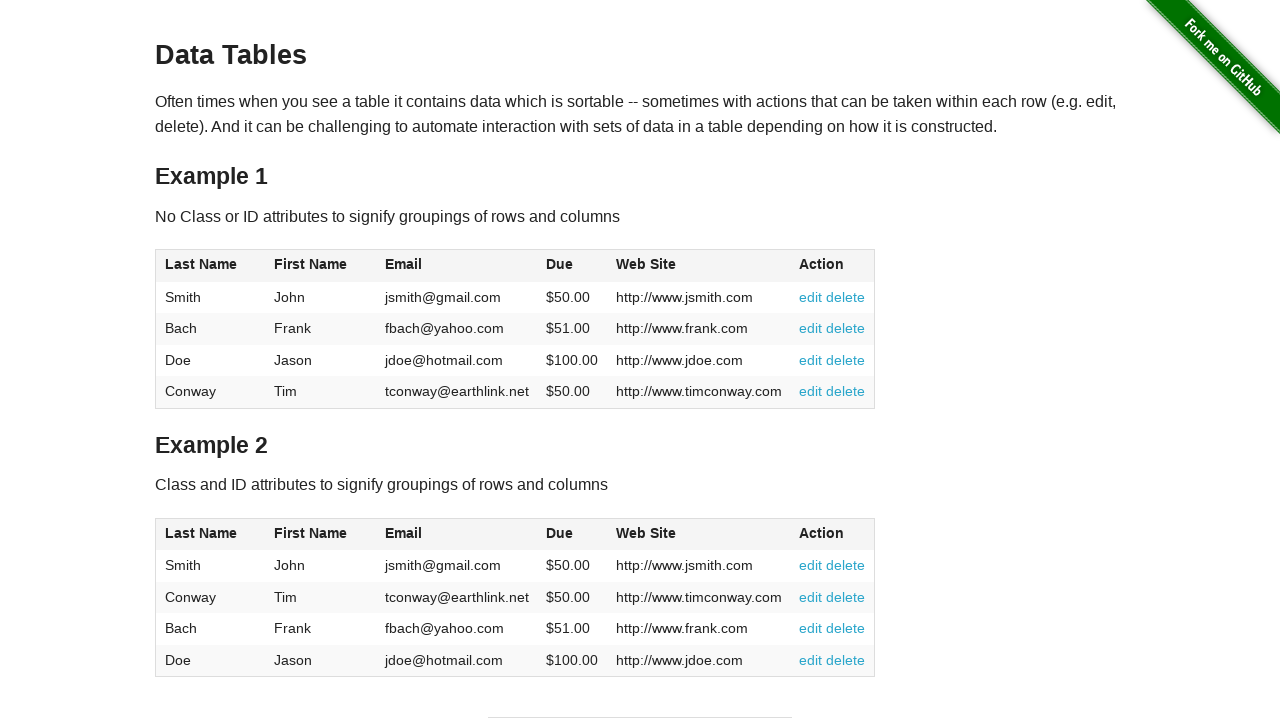

Verified that the Due column data is present in table2 body
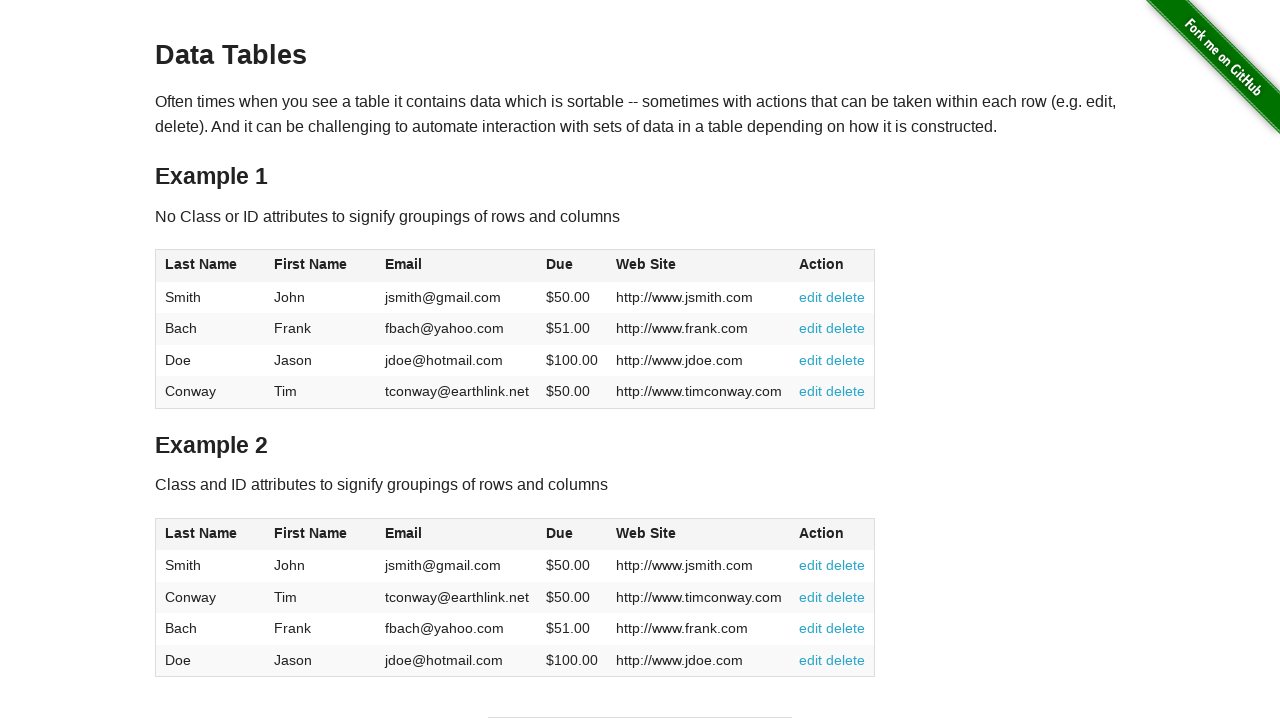

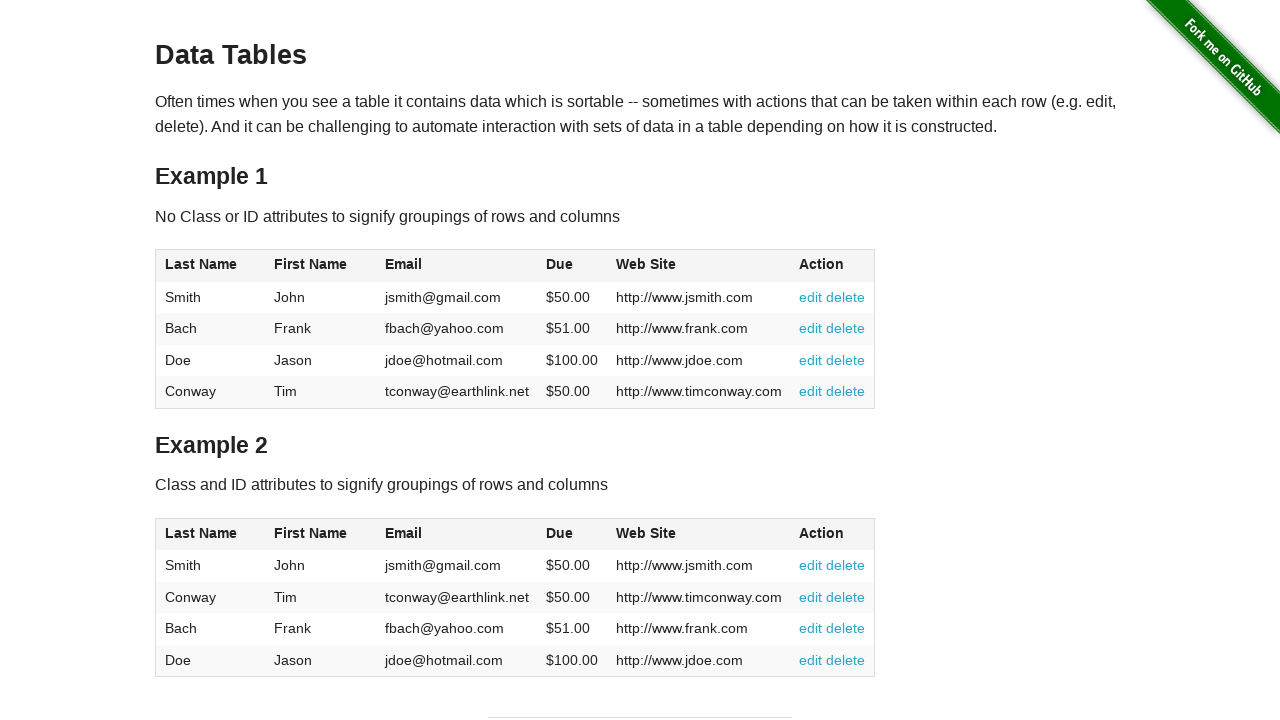